Tests that a new todo item appears at the end of the list by adding multiple items and verifying the order

Starting URL: https://demo.playwright.dev/todomvc

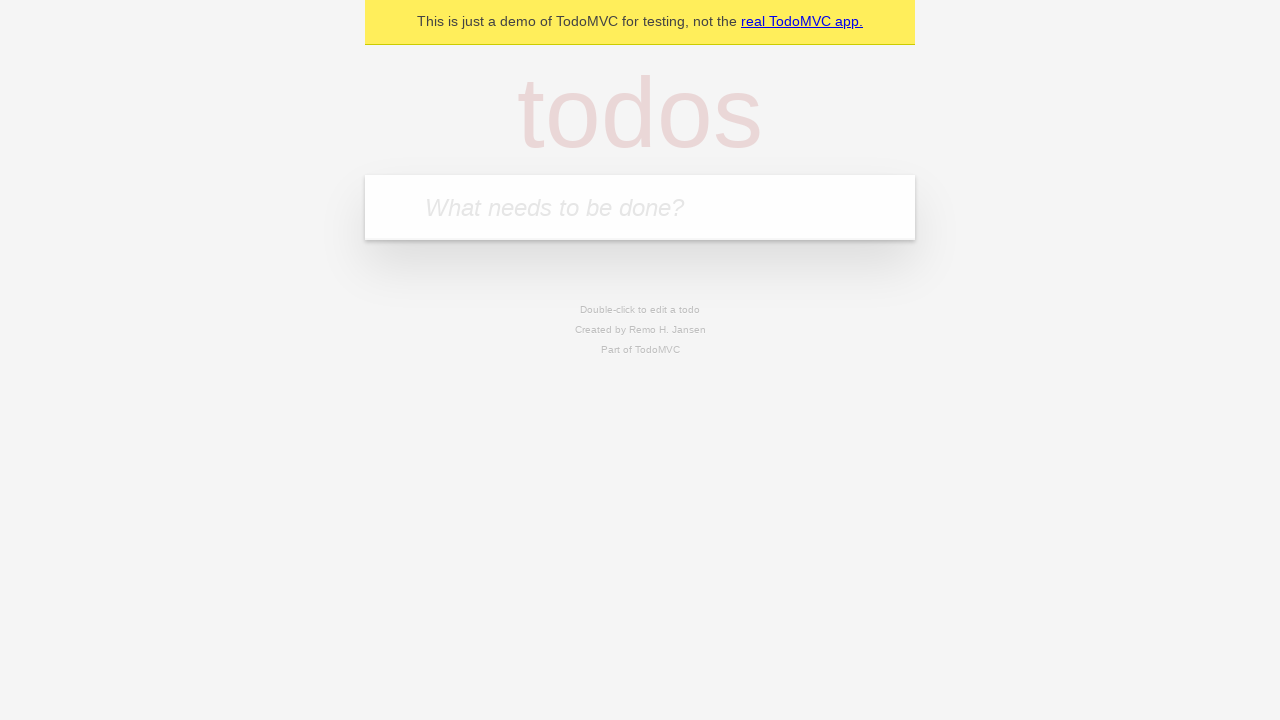

Located the new todo input field
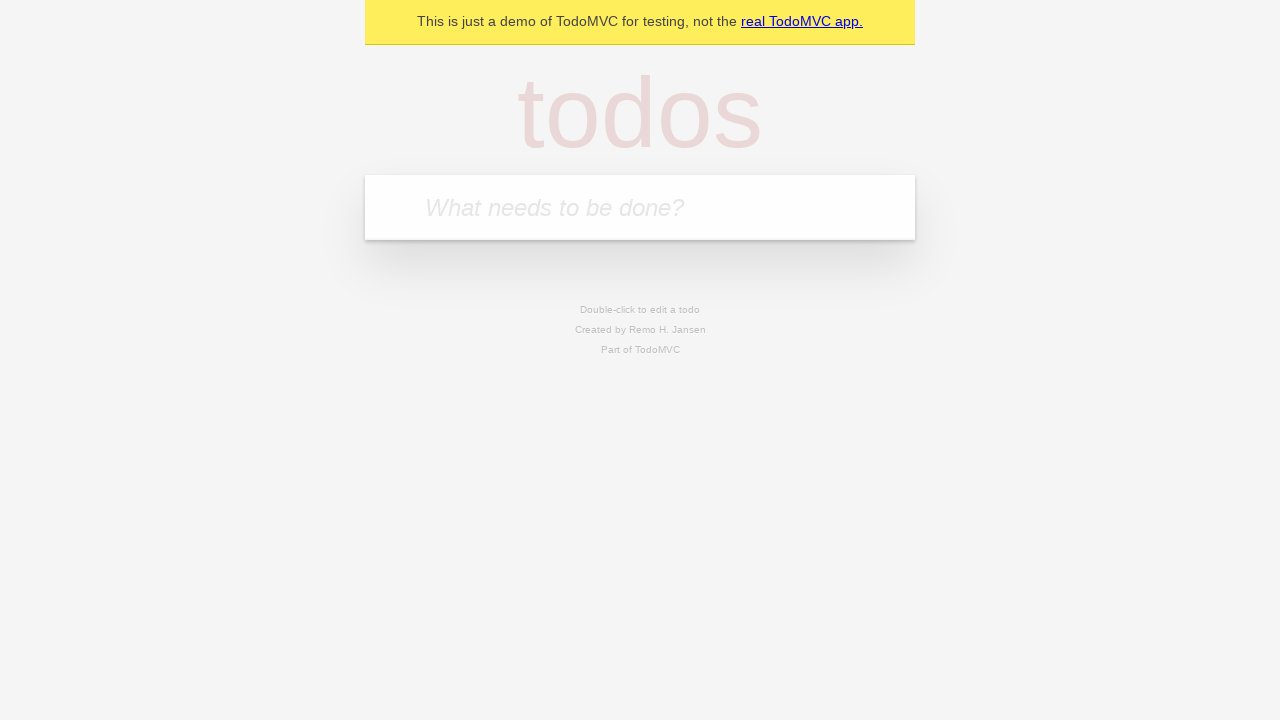

Filled first todo item: 'complete code challenge for reach' on input.new-todo
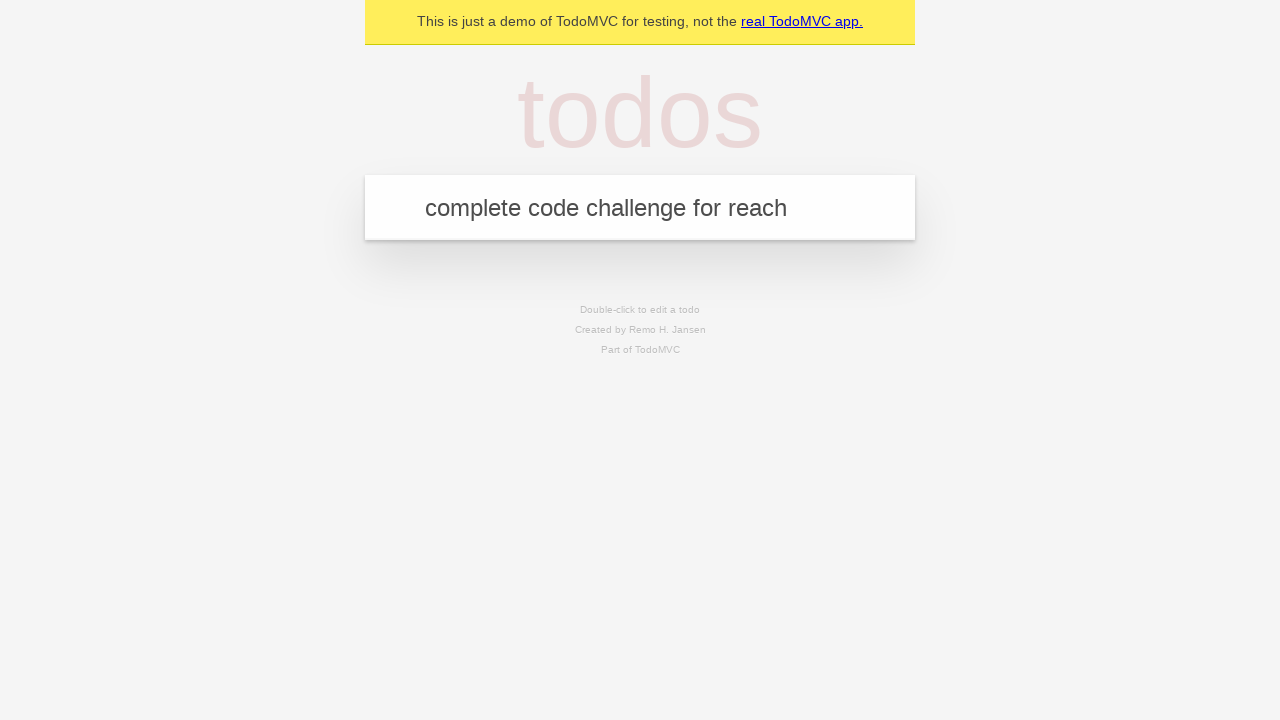

Pressed Enter to add first todo item on input.new-todo
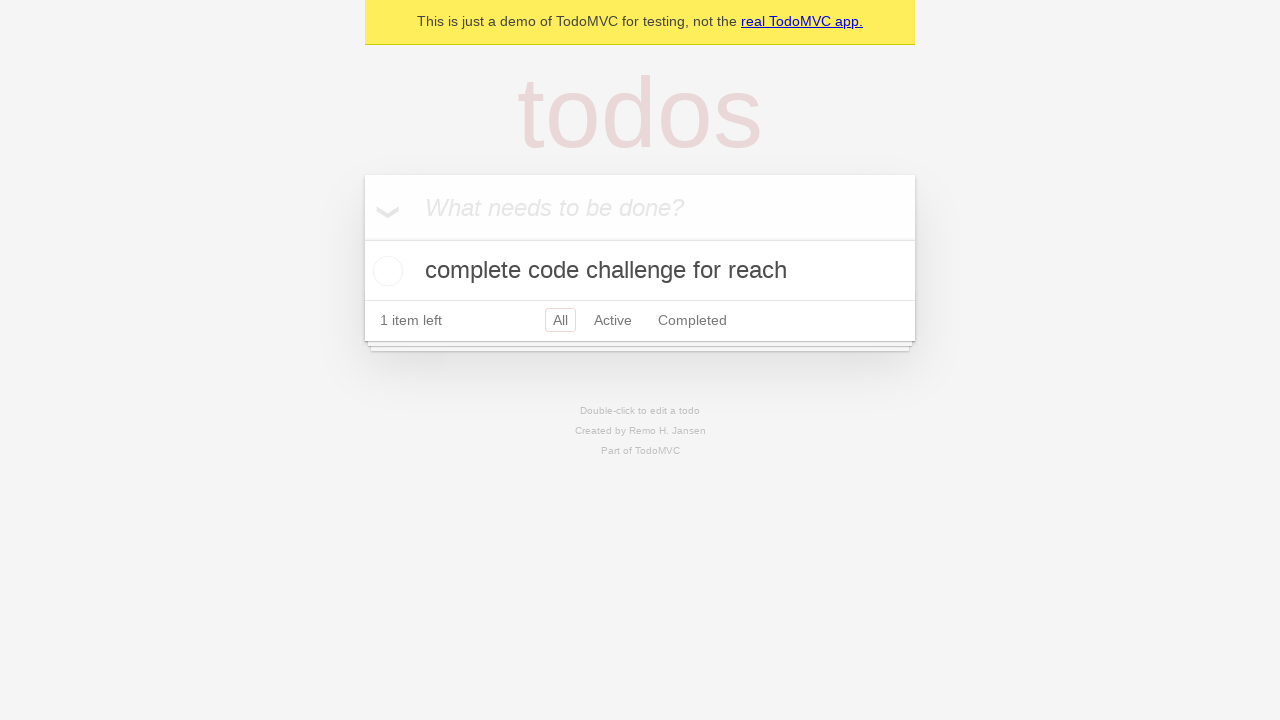

Filled second todo item: 'ensure coverage for all items is automated' on input.new-todo
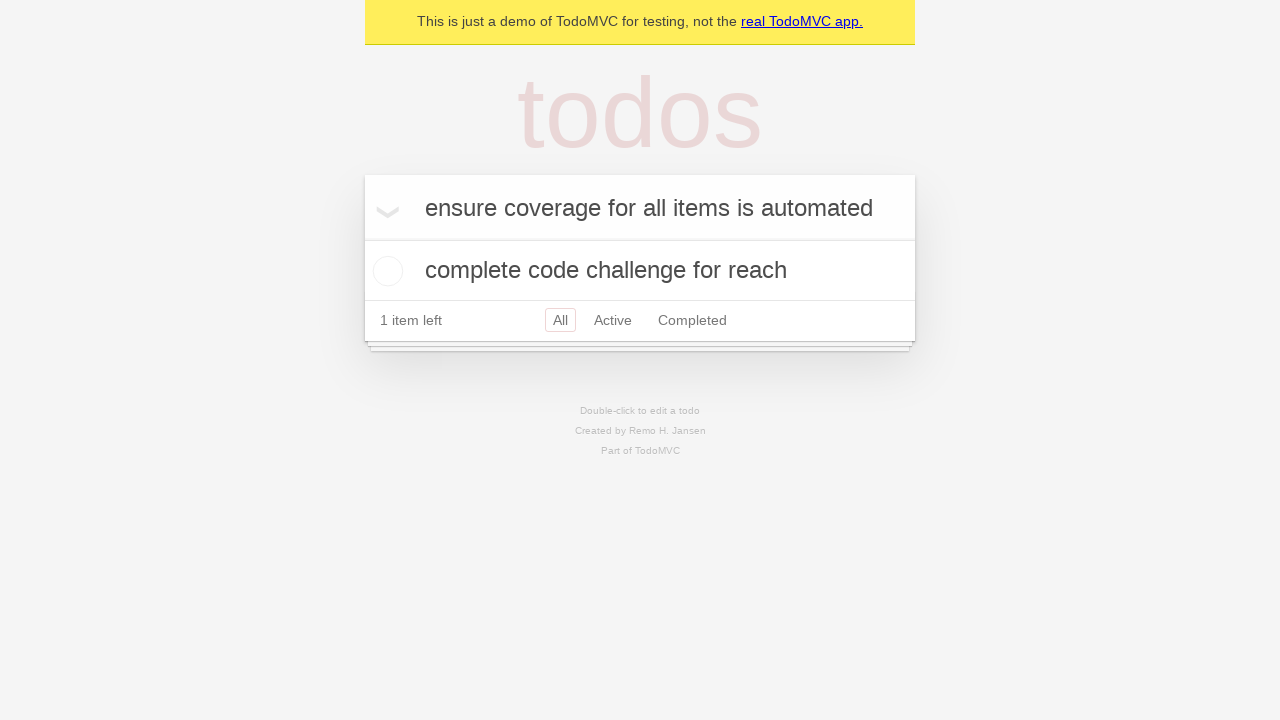

Pressed Enter to add second todo item on input.new-todo
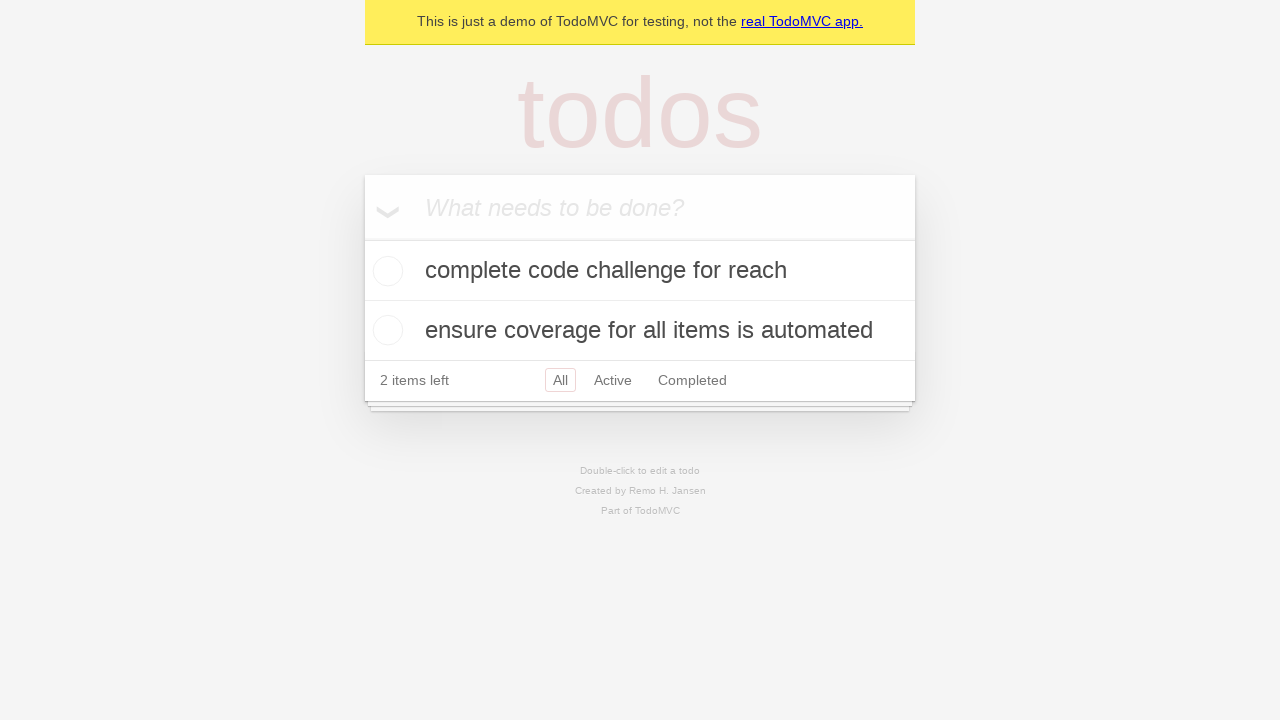

Filled third todo item: 'check the new todo item appears last' on input.new-todo
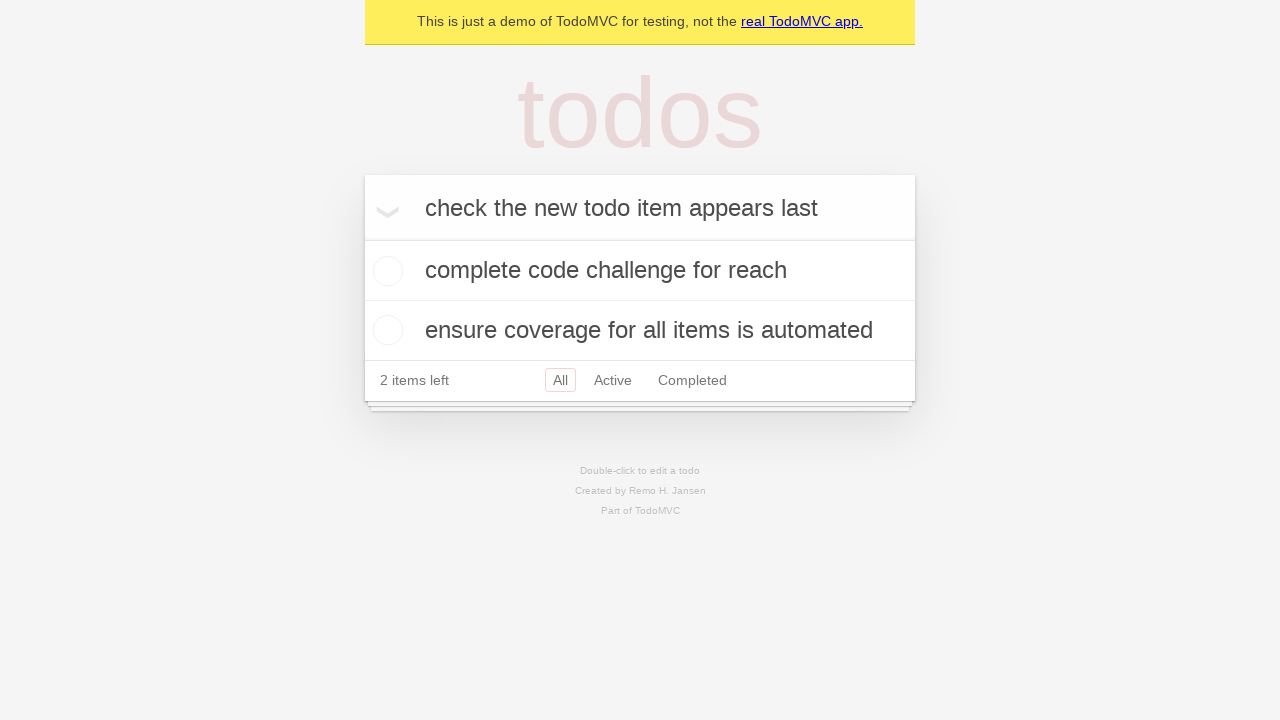

Pressed Enter to add third todo item on input.new-todo
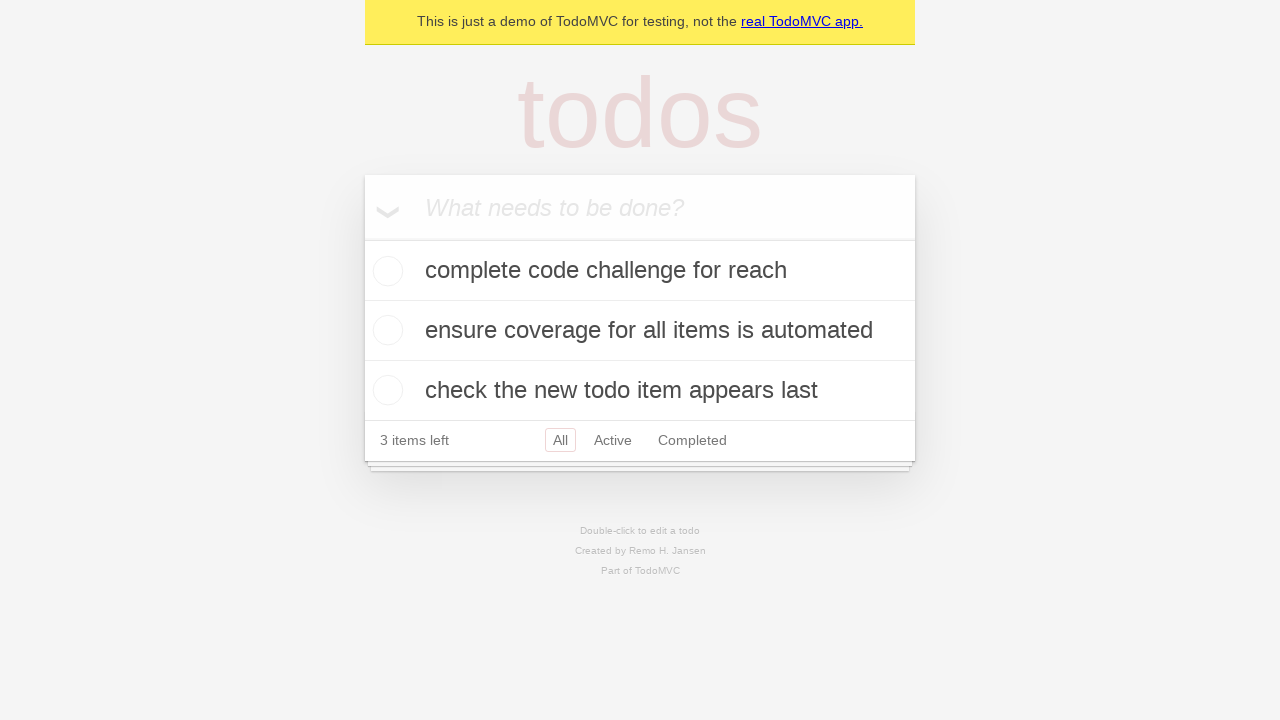

Waited for all todo items to be rendered
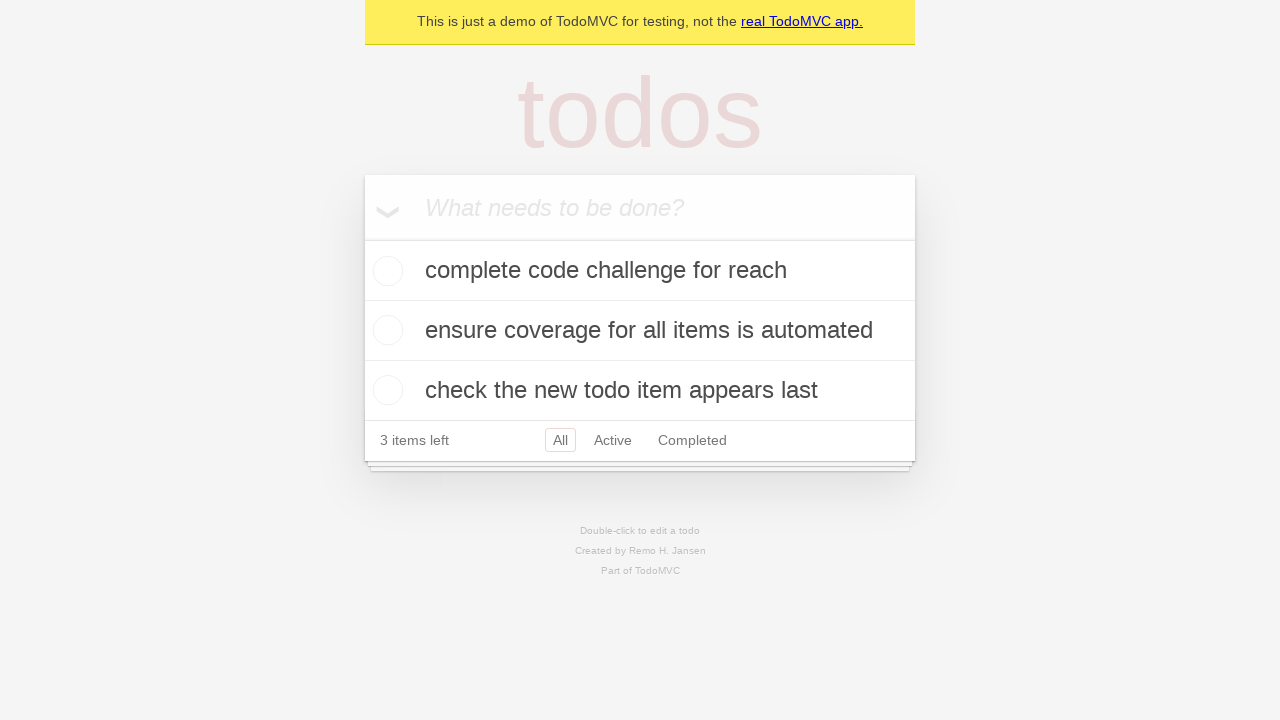

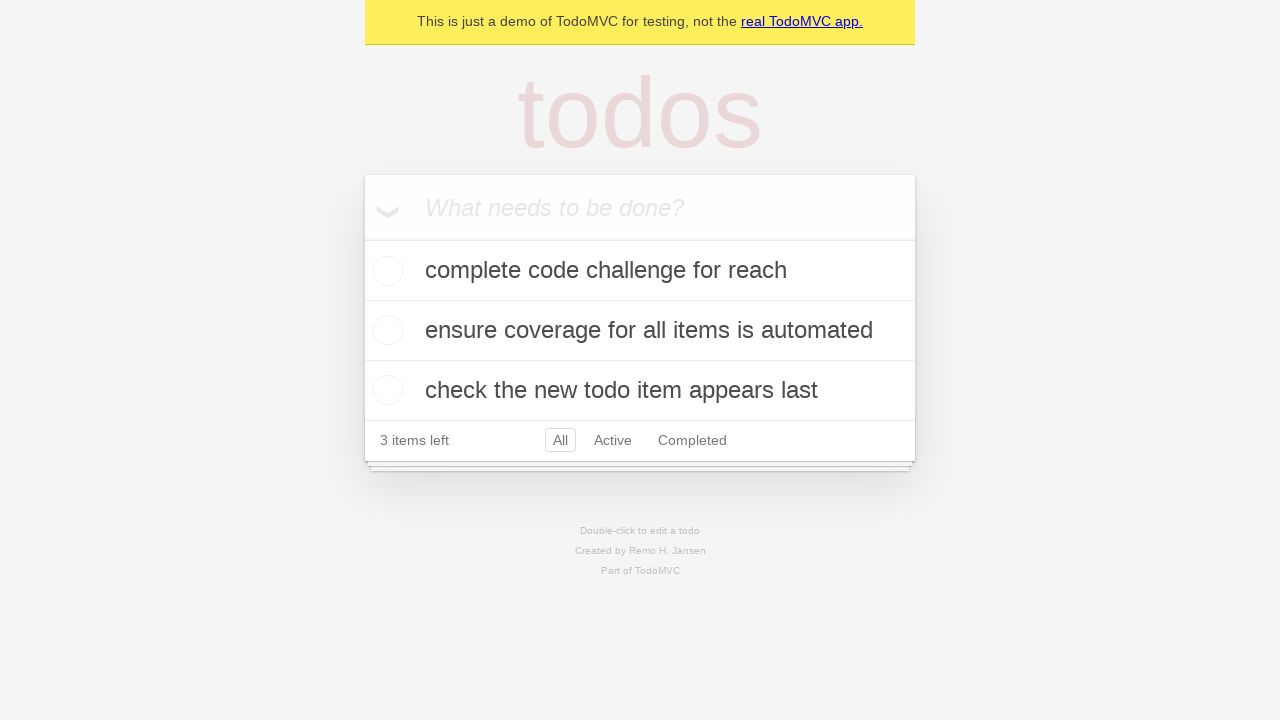